Tests implicit wait functionality by clicking a verify button on two different pages and checking for a success message. Demonstrates waiting for elements to become available before interacting with them.

Starting URL: http://suninjuly.github.io/wait1.html

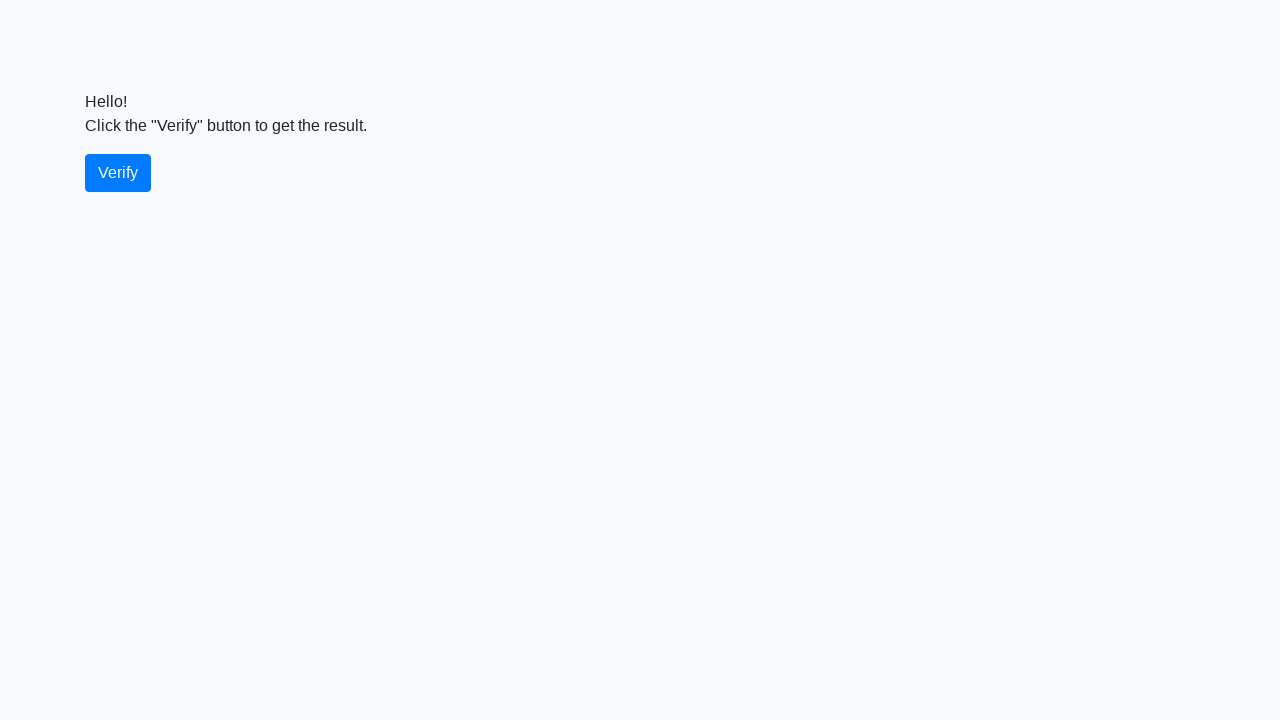

Navigated to first wait page
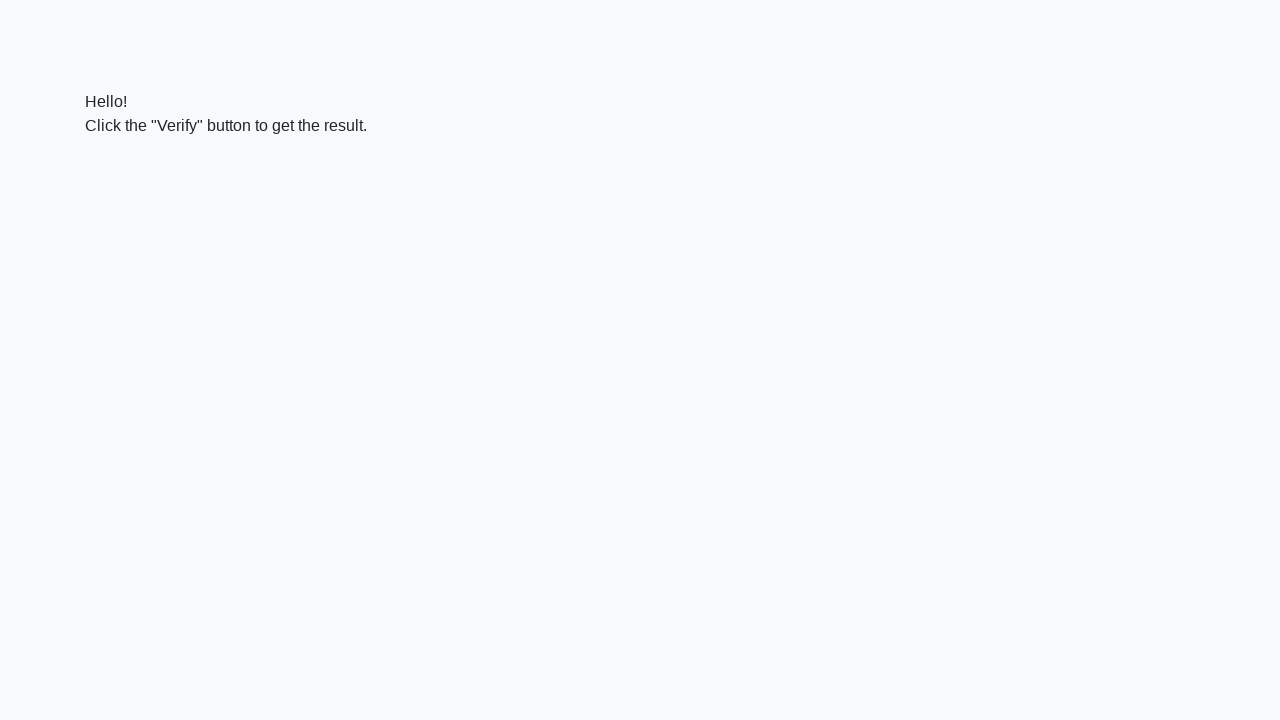

Clicked verify button on first page at (118, 173) on #verify
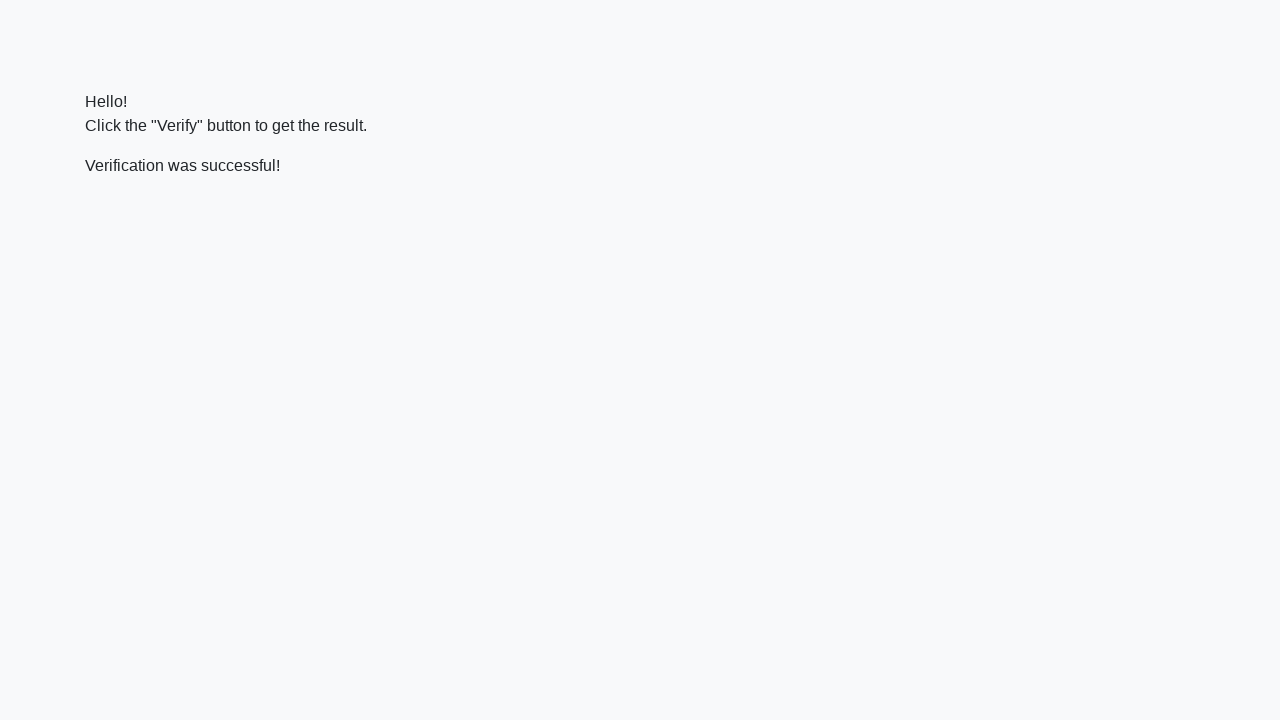

Located verify message element on first page
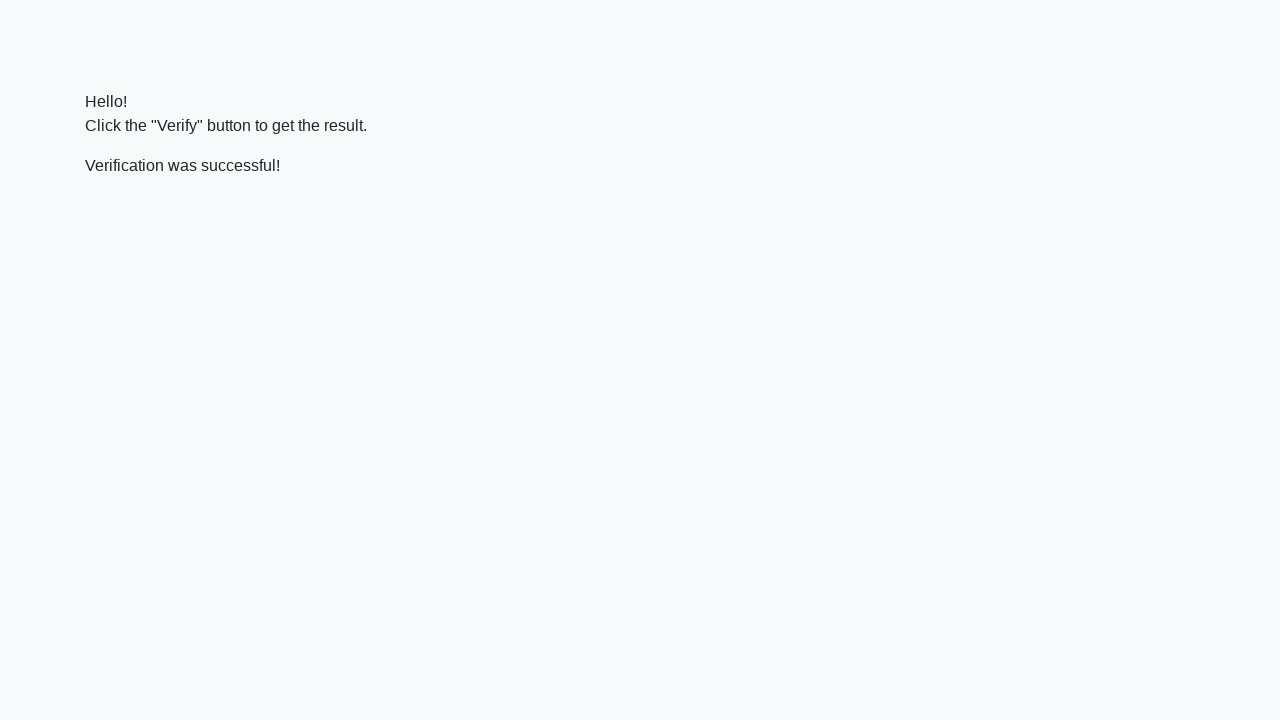

Success message appeared on first page
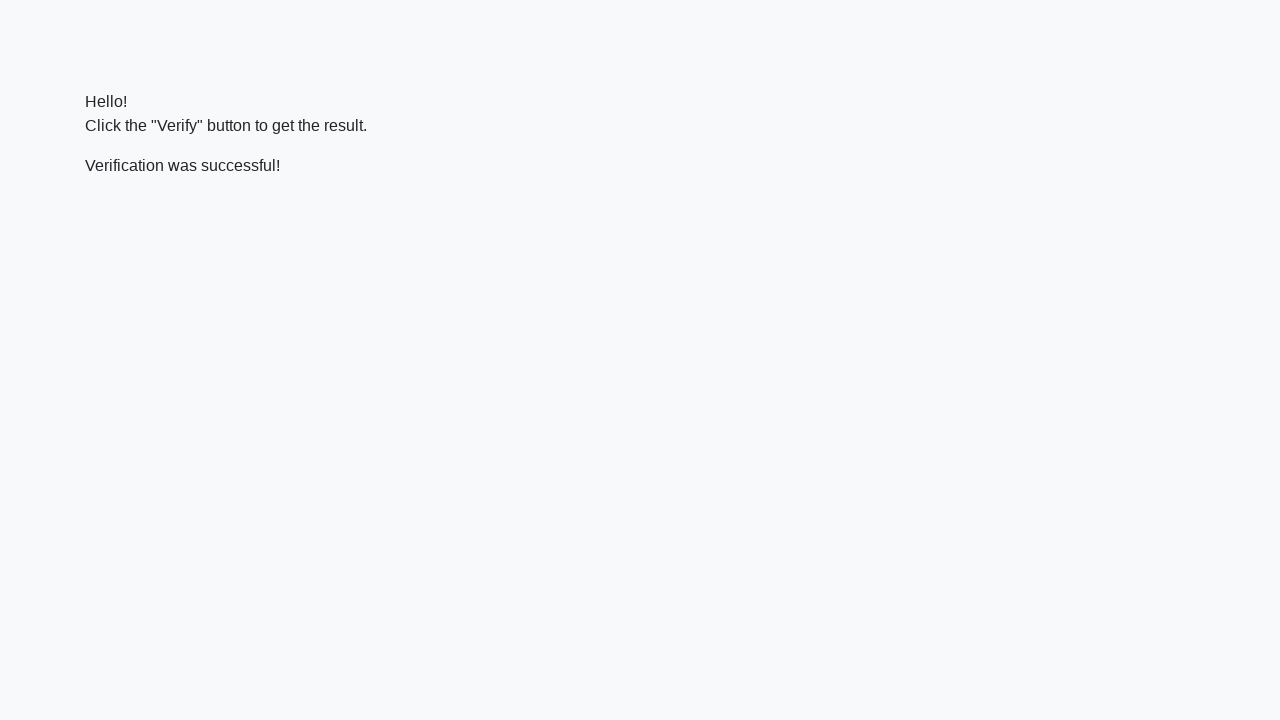

Verified success message contains 'successful' on first page
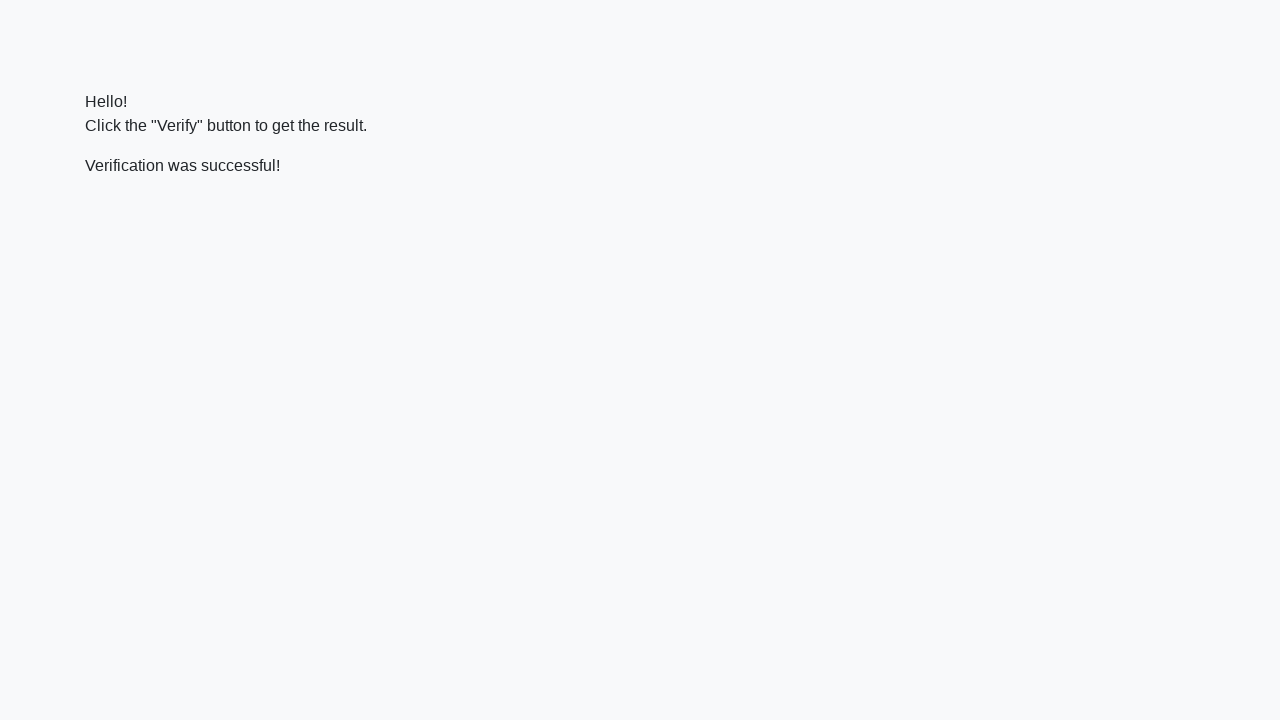

Navigated to second wait page
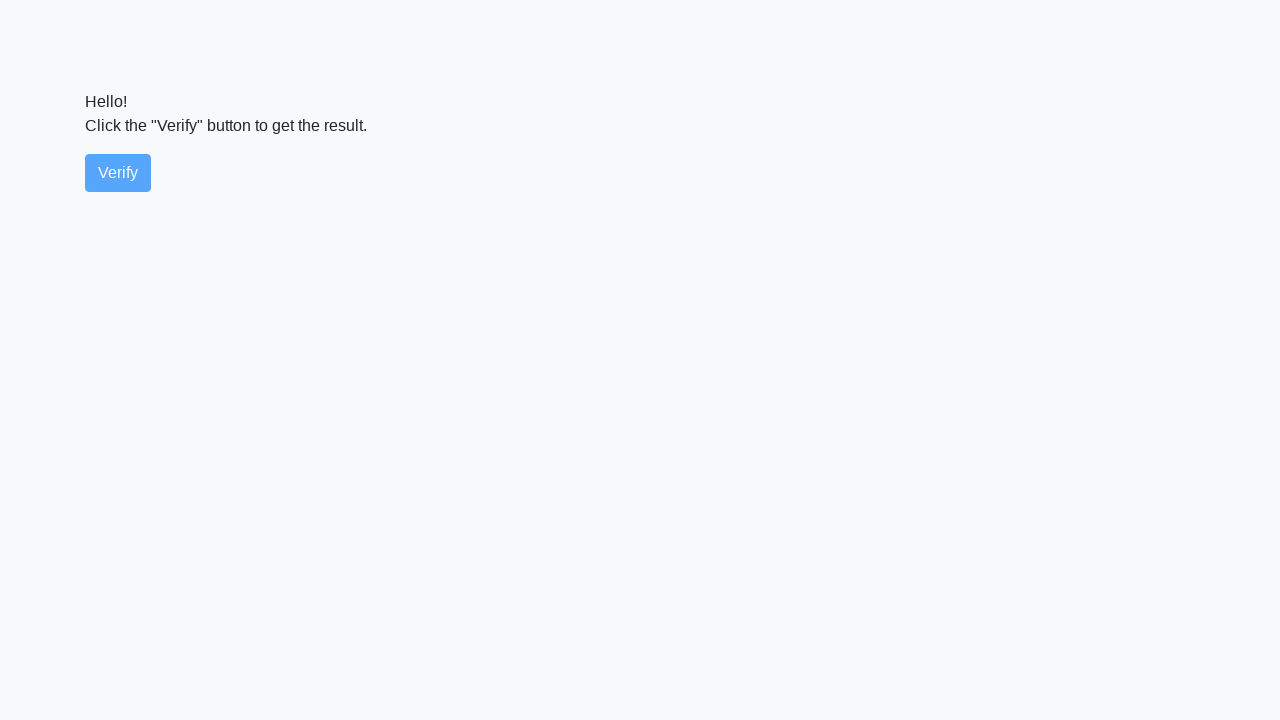

Clicked verify button on second page at (118, 173) on #verify
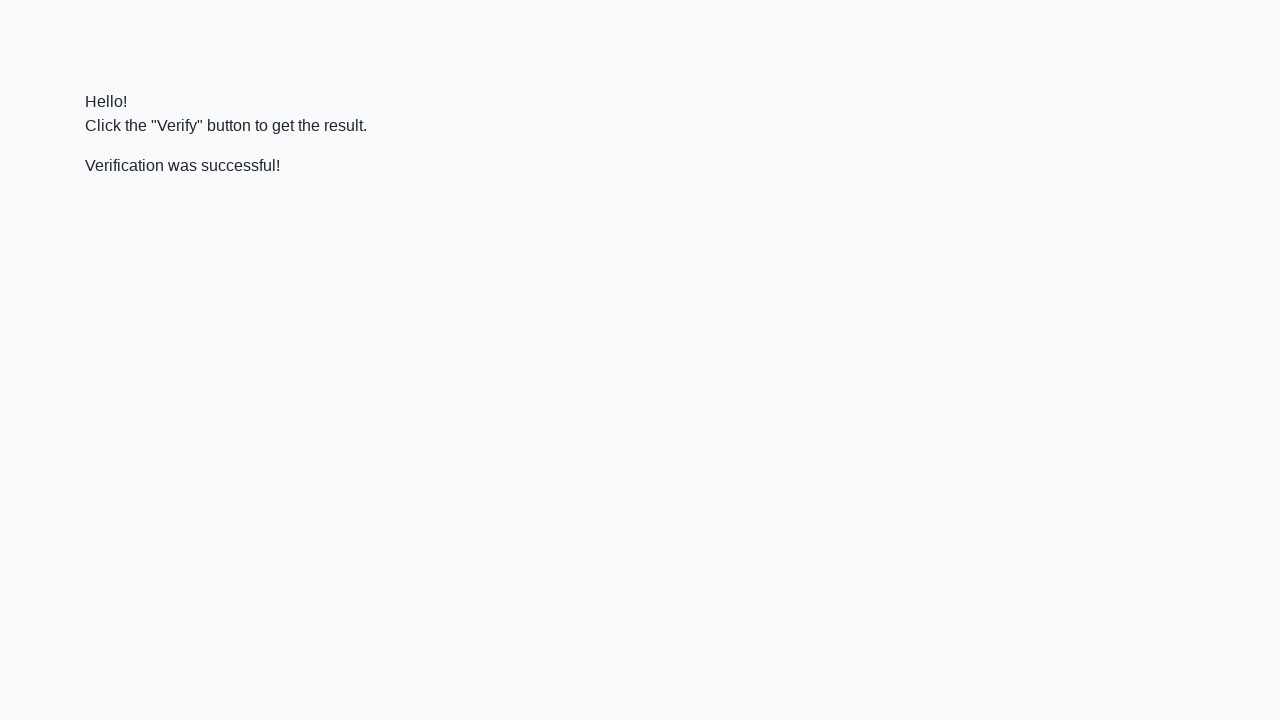

Located verify message element on second page
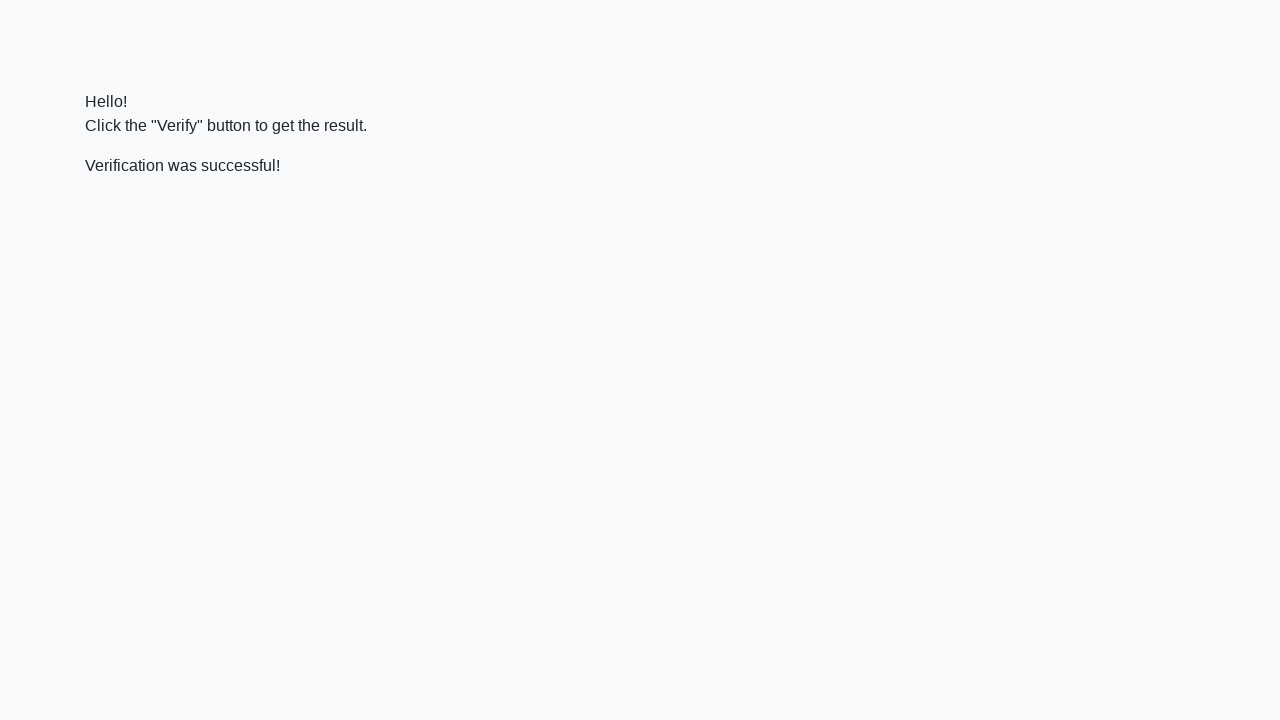

Success message appeared on second page
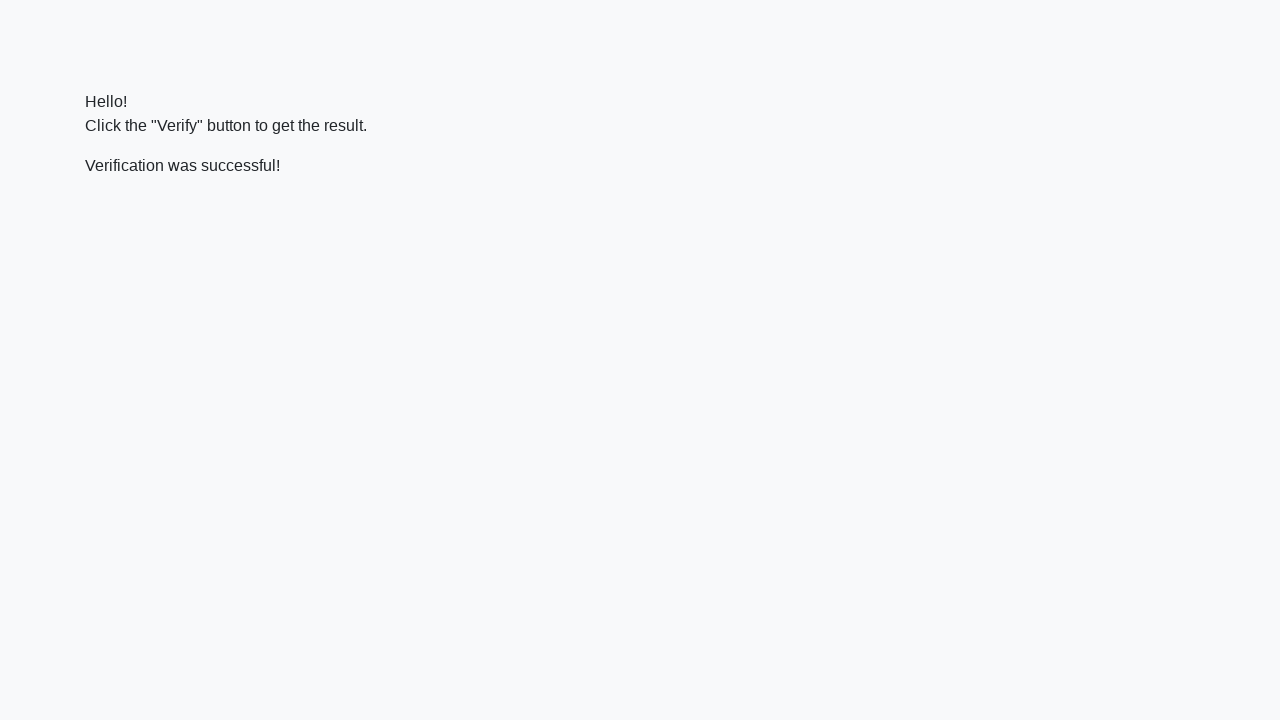

Verified success message contains 'successful' on second page
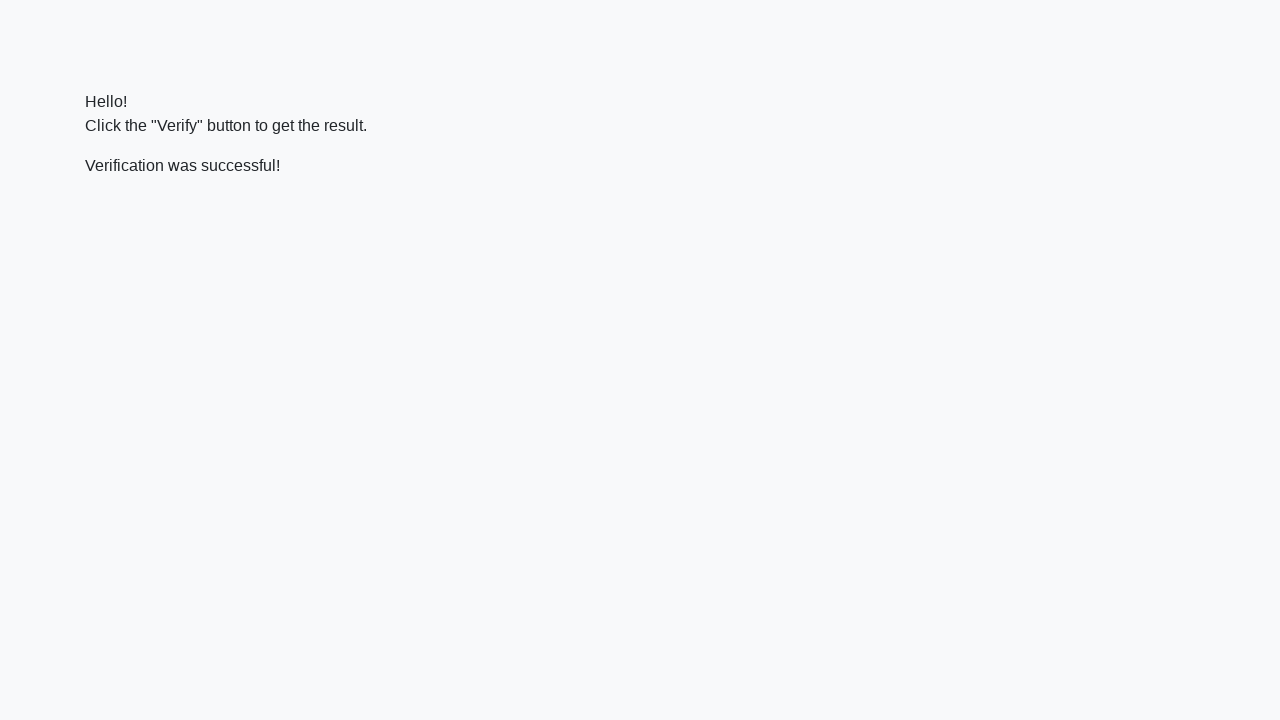

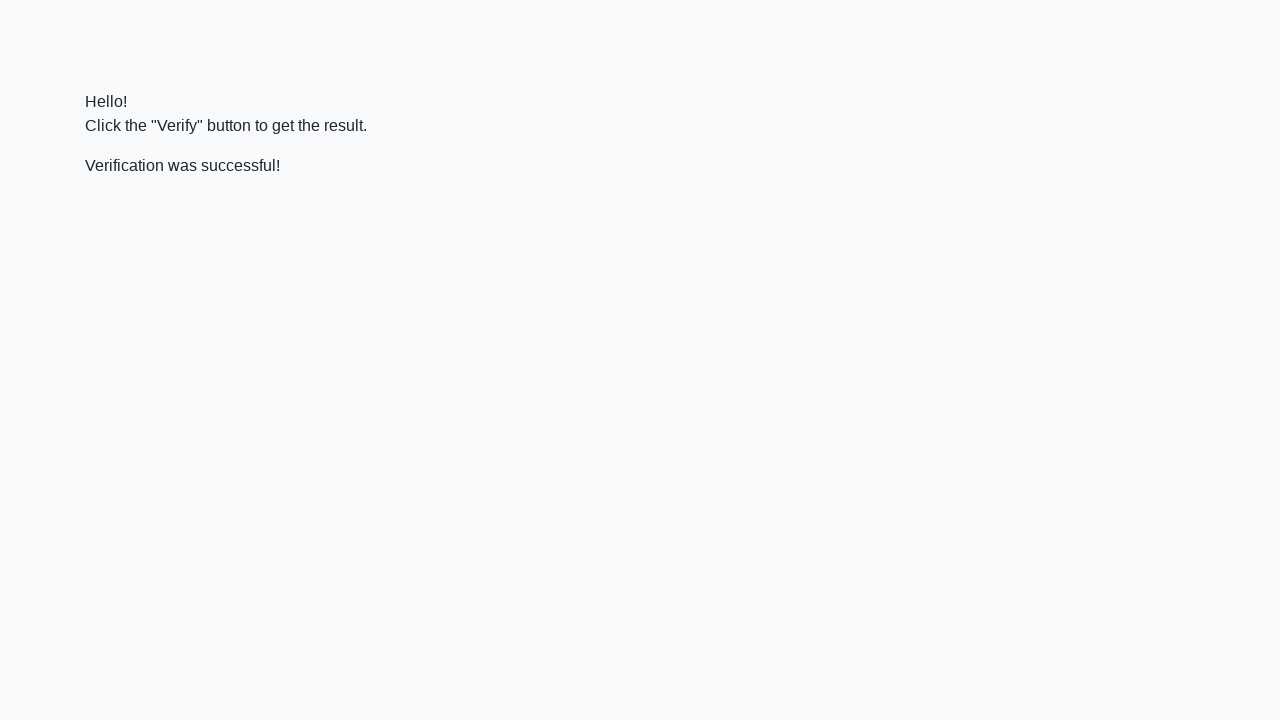